Navigates to a demo testing page and clicks on the Login button using XPath selector

Starting URL: https://omayo.blogspot.com/

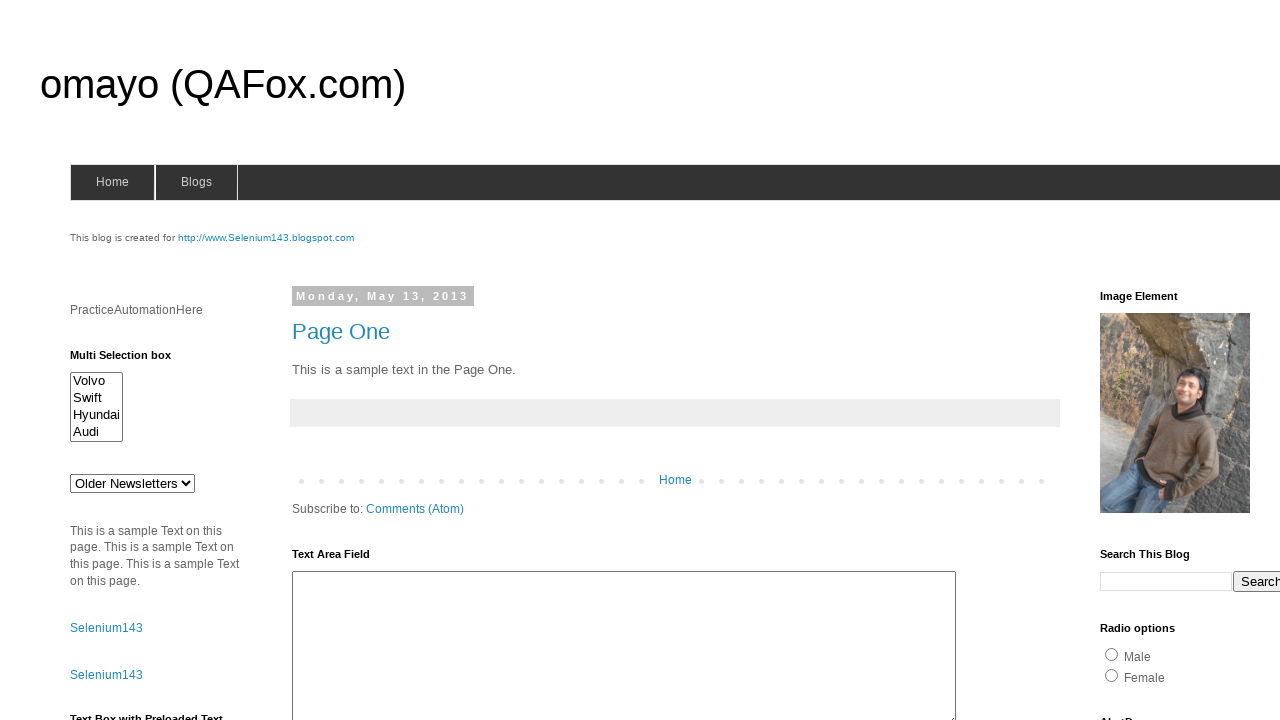

Clicked the Login button using XPath selector at (786, 361) on xpath=//input[@value='Login']
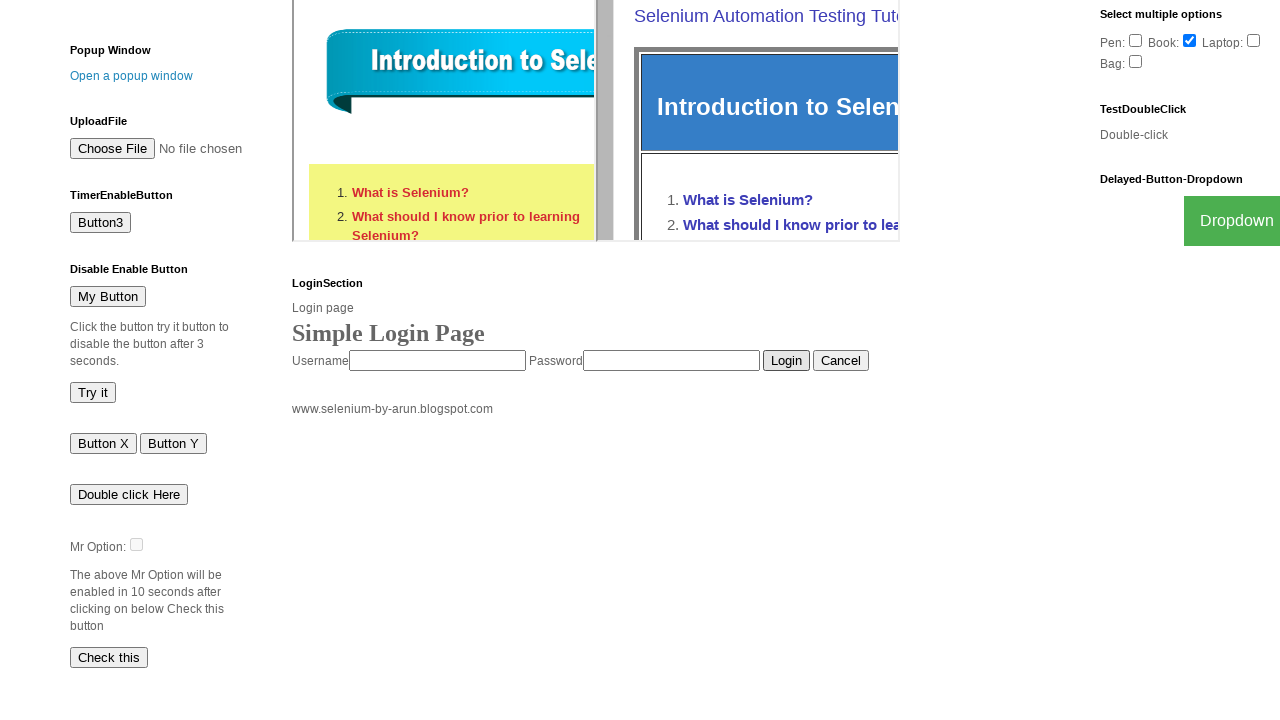

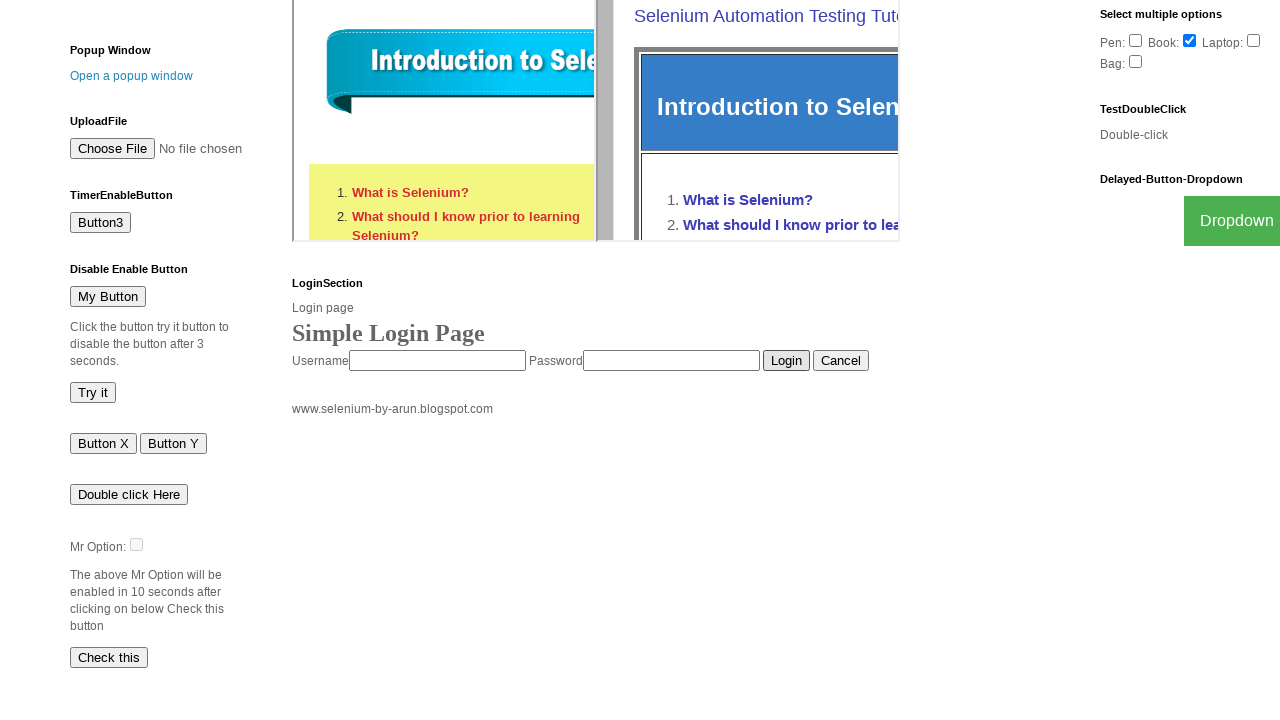